Tests JavaScript Confirm alert by clicking the confirm button, dismissing the alert, and verifying the result text shows "You clicked: Cancel".

Starting URL: https://the-internet.herokuapp.com/javascript_alerts

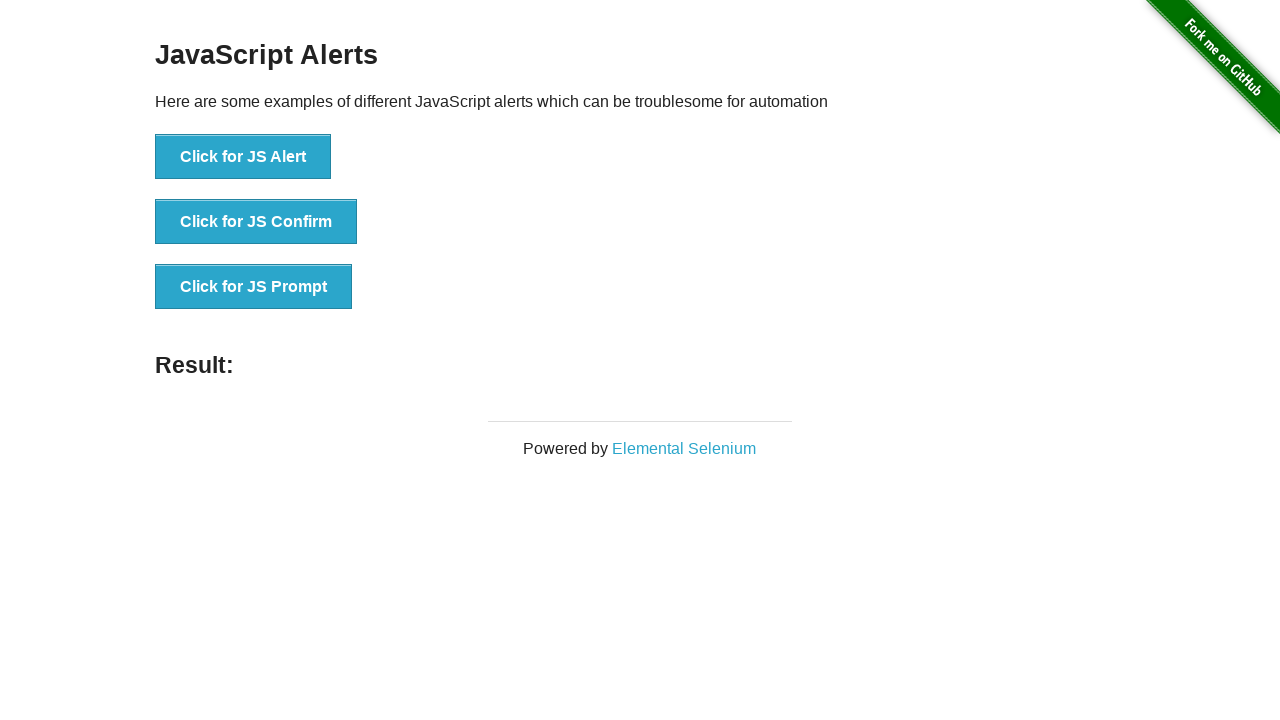

Set up dialog handler to dismiss confirm alerts
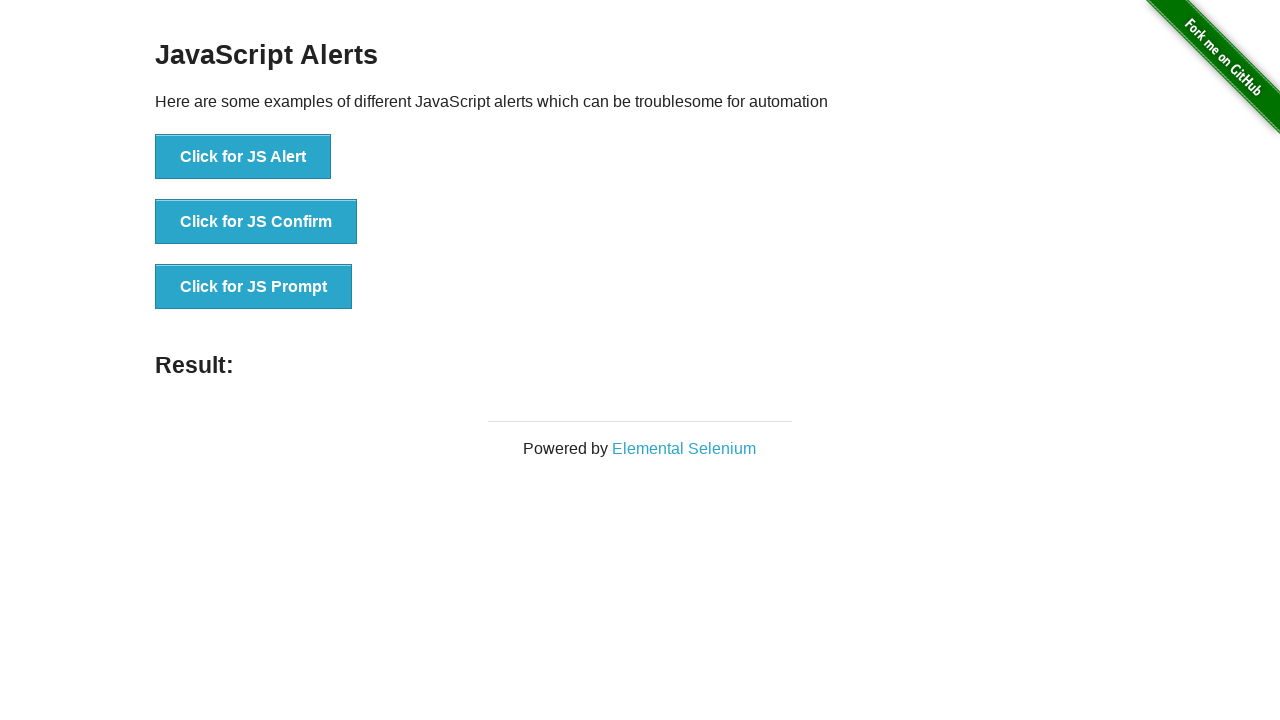

Clicked the JS Confirm button at (256, 222) on xpath=//*[text()='Click for JS Confirm']
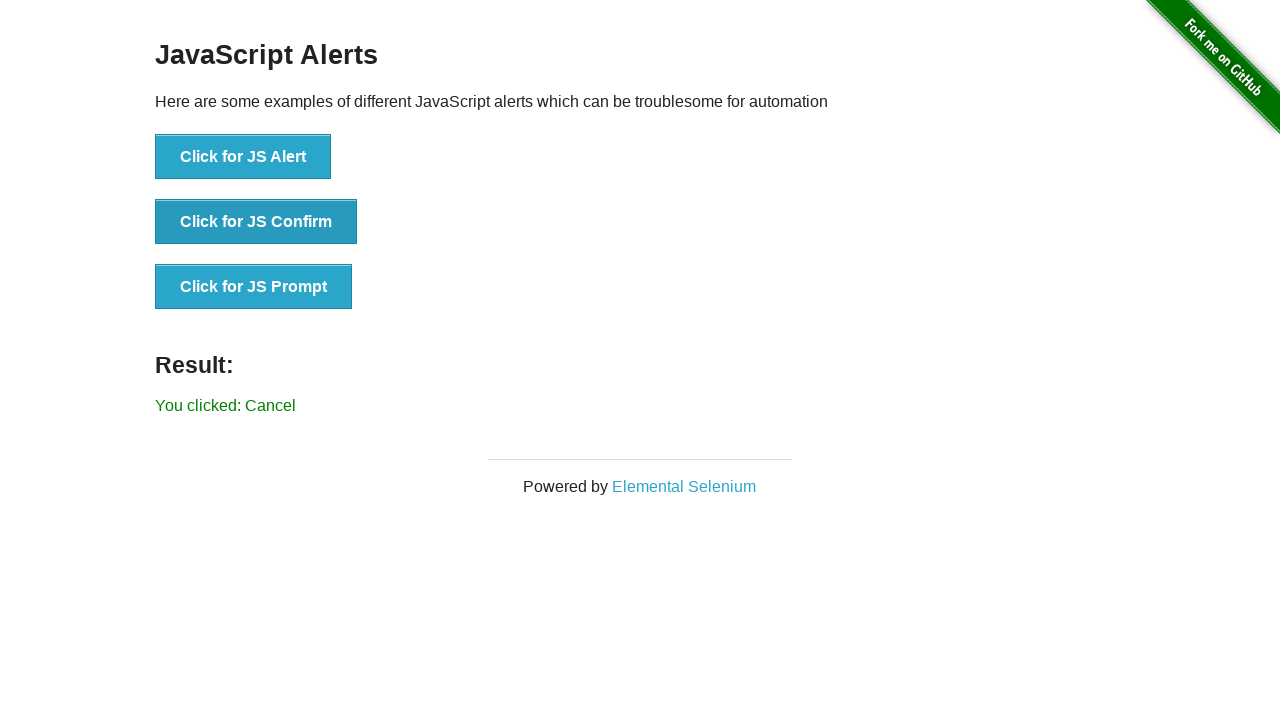

Result text element loaded after dismissing confirm dialog
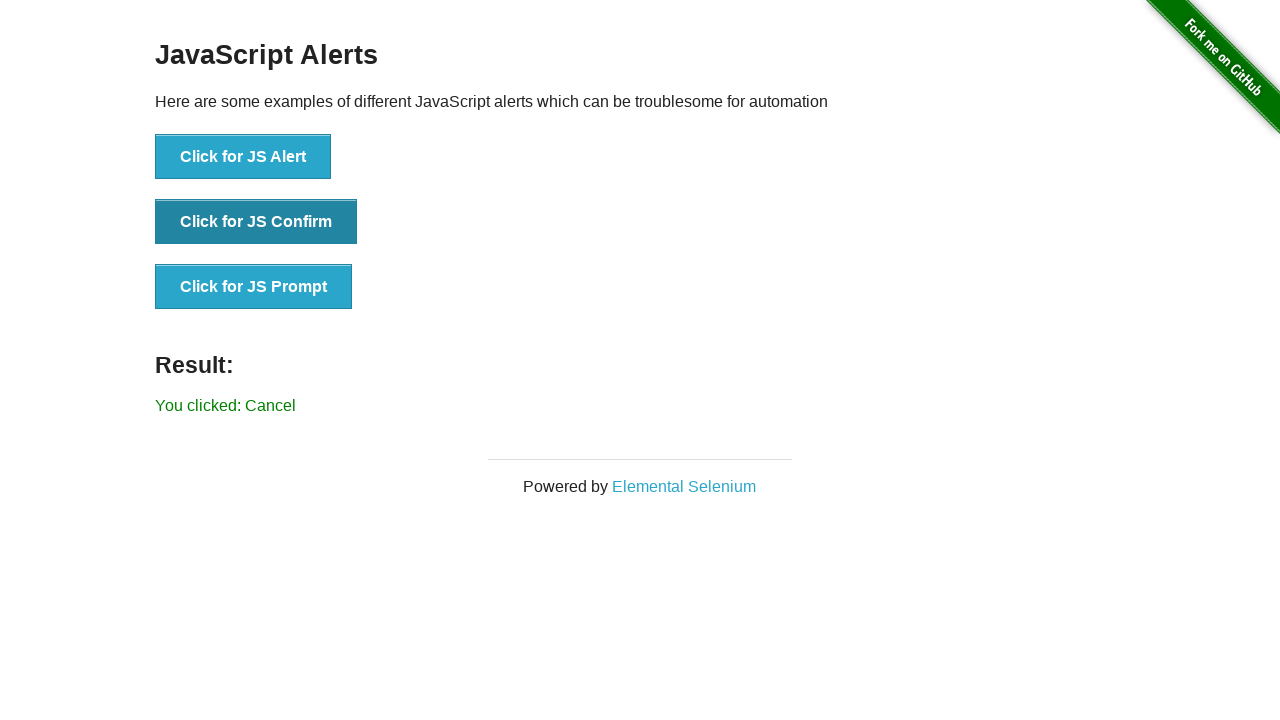

Retrieved result text content
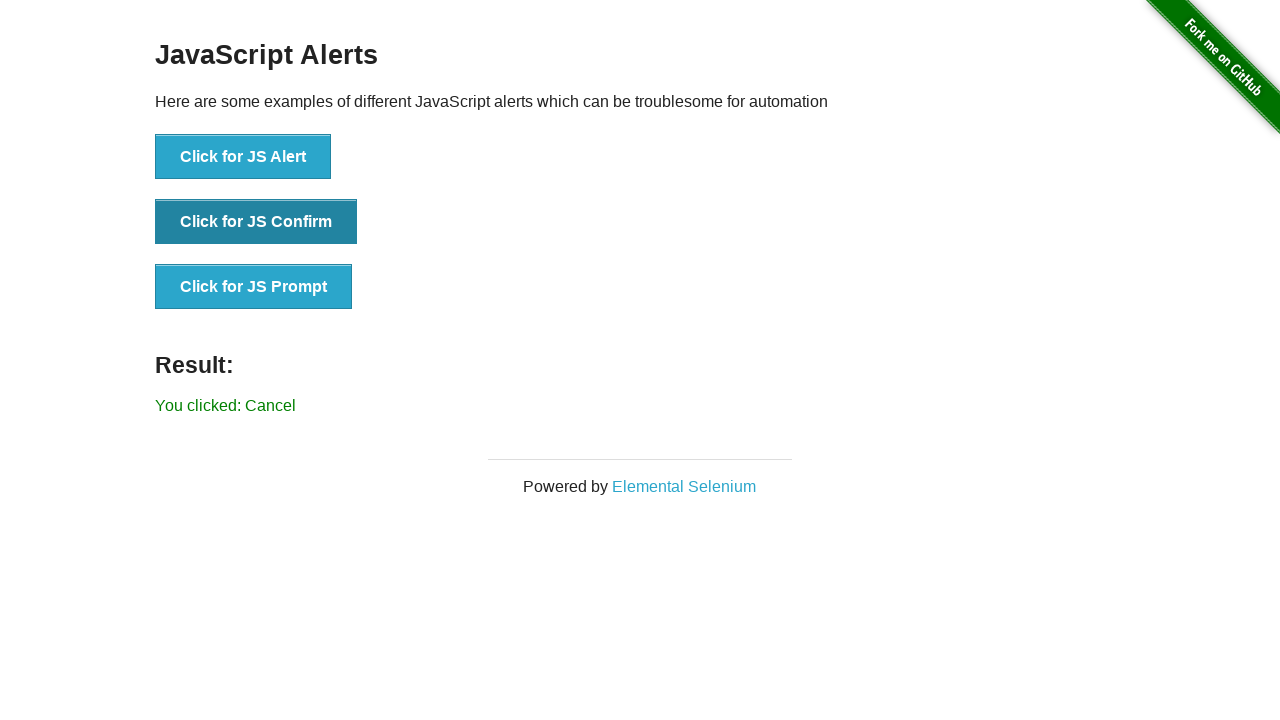

Verified result text shows 'You clicked: Cancel'
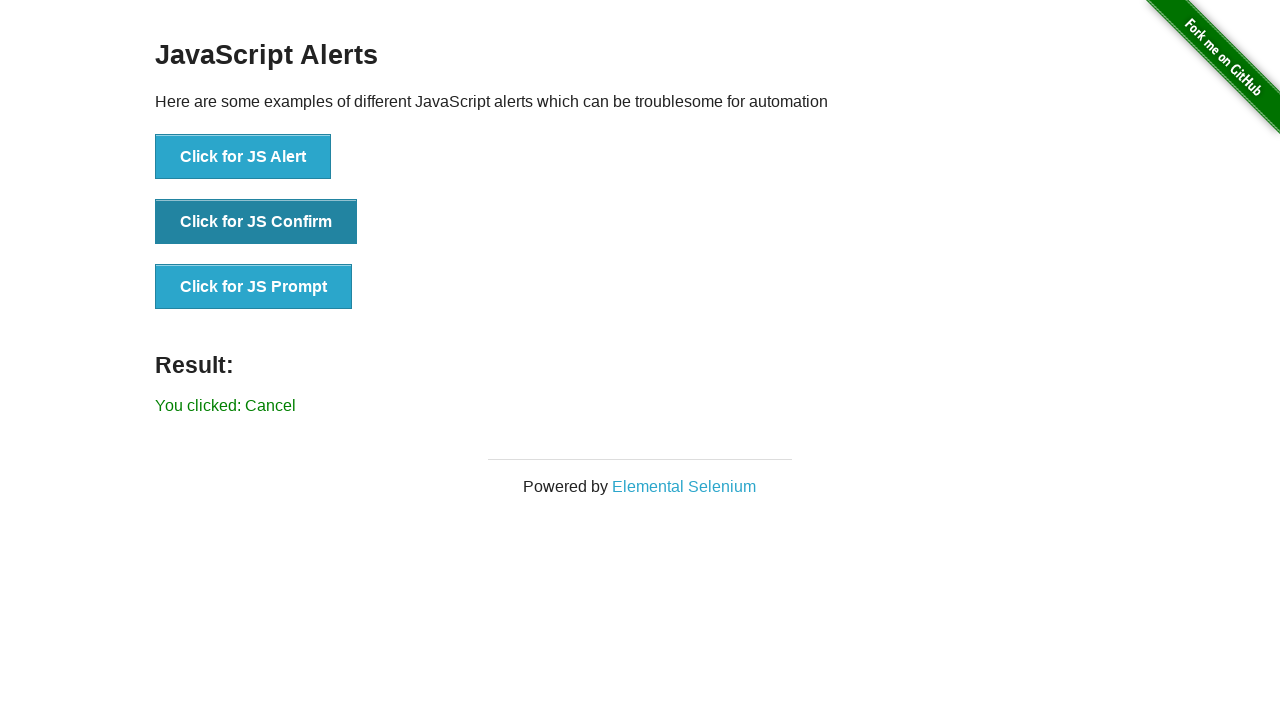

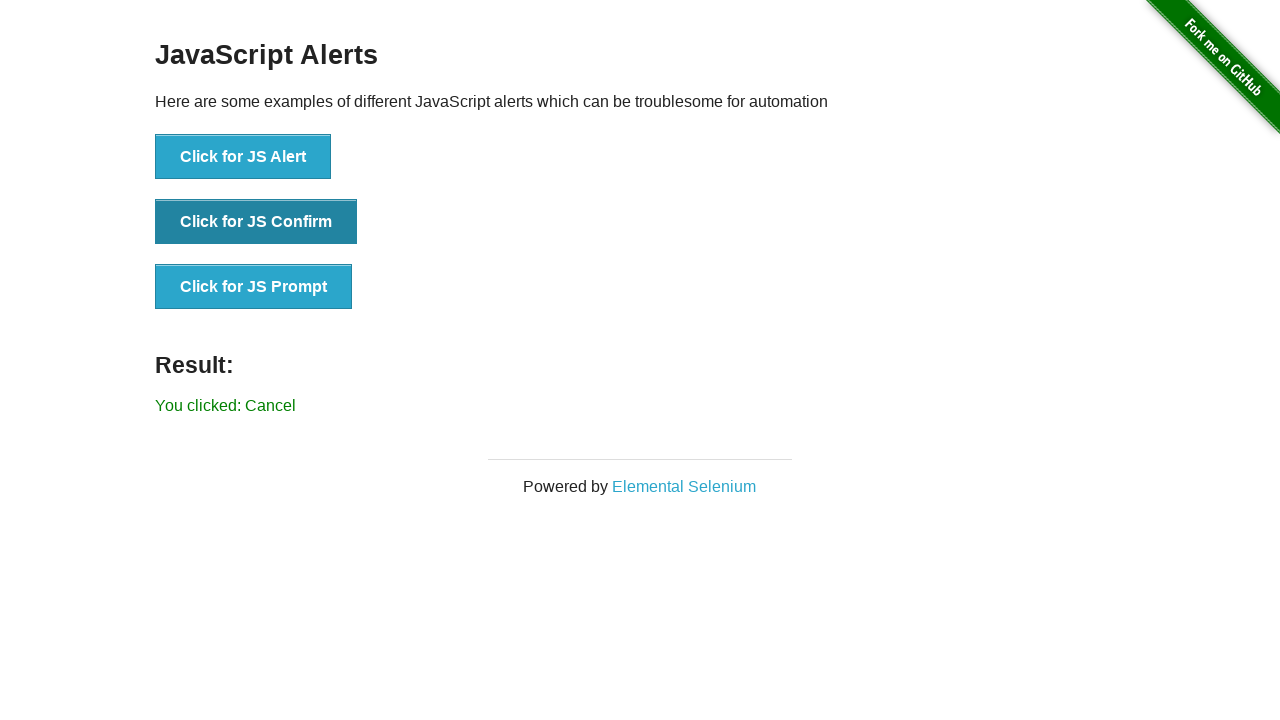